Tests pagination by reading data from the first page, clicking to the second page, and reading data again

Starting URL: http://pagination.js.org/

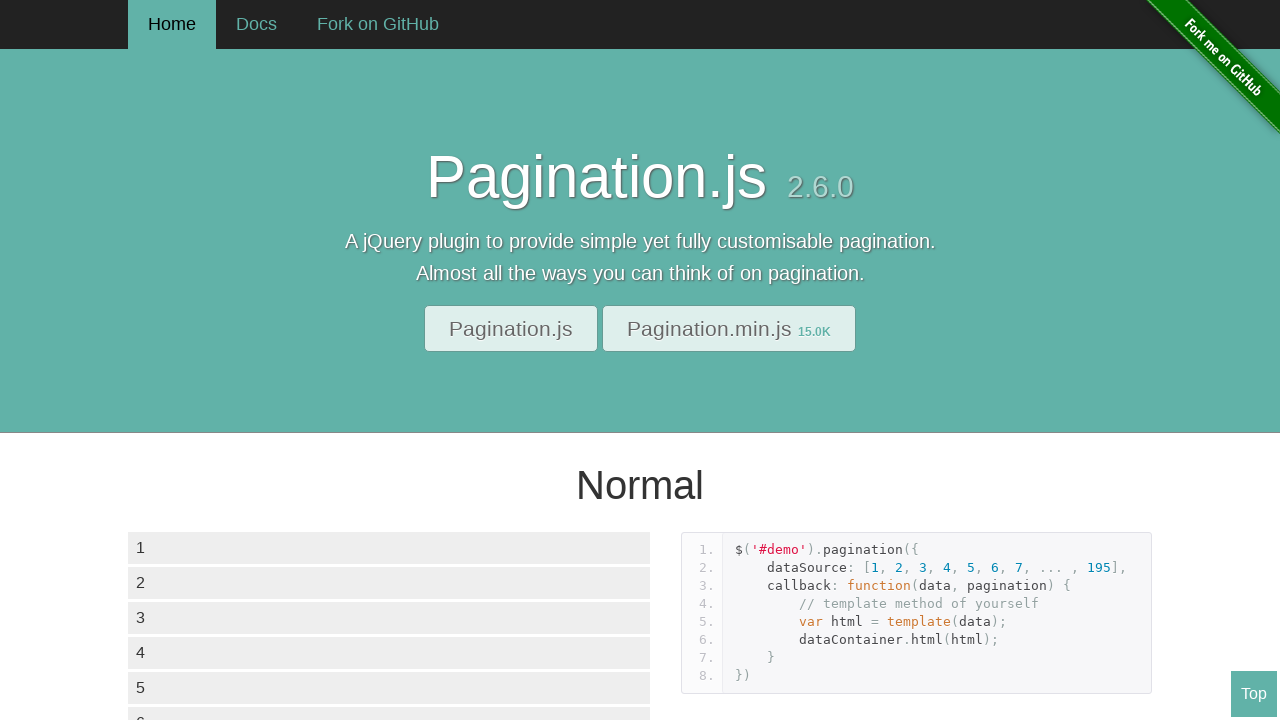

Waited for data container to load on first page
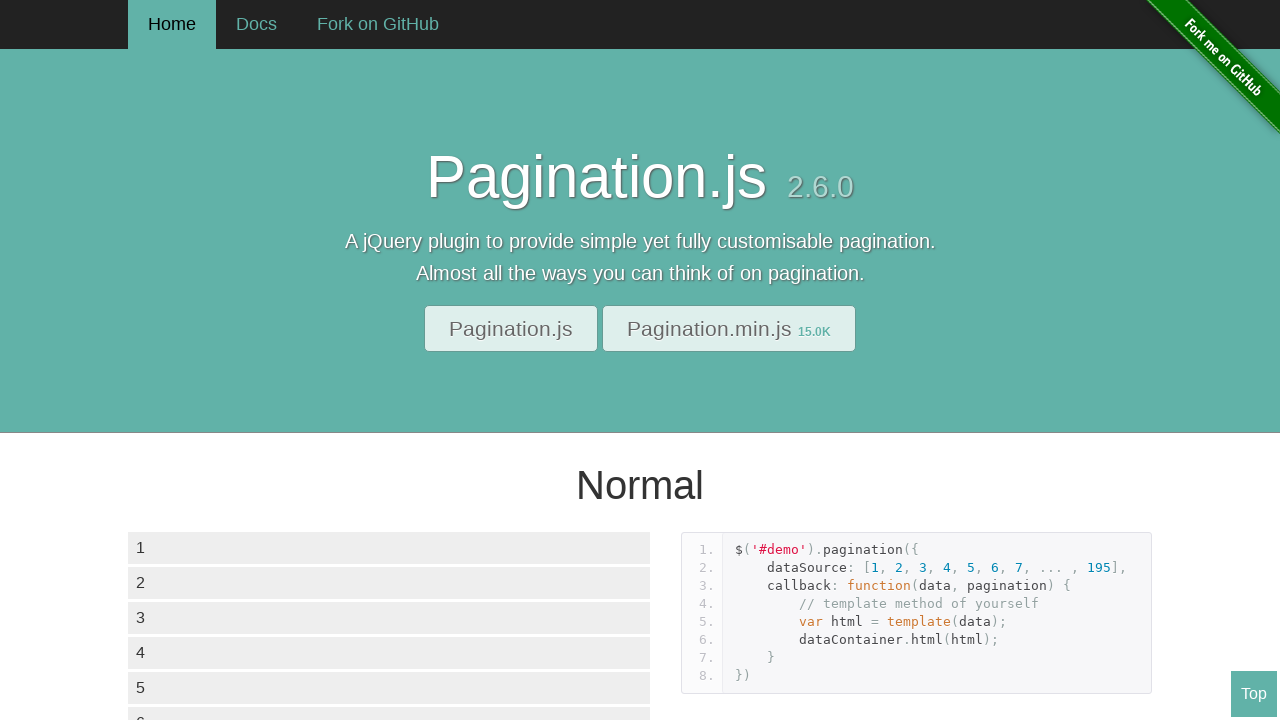

Retrieved list elements from first page
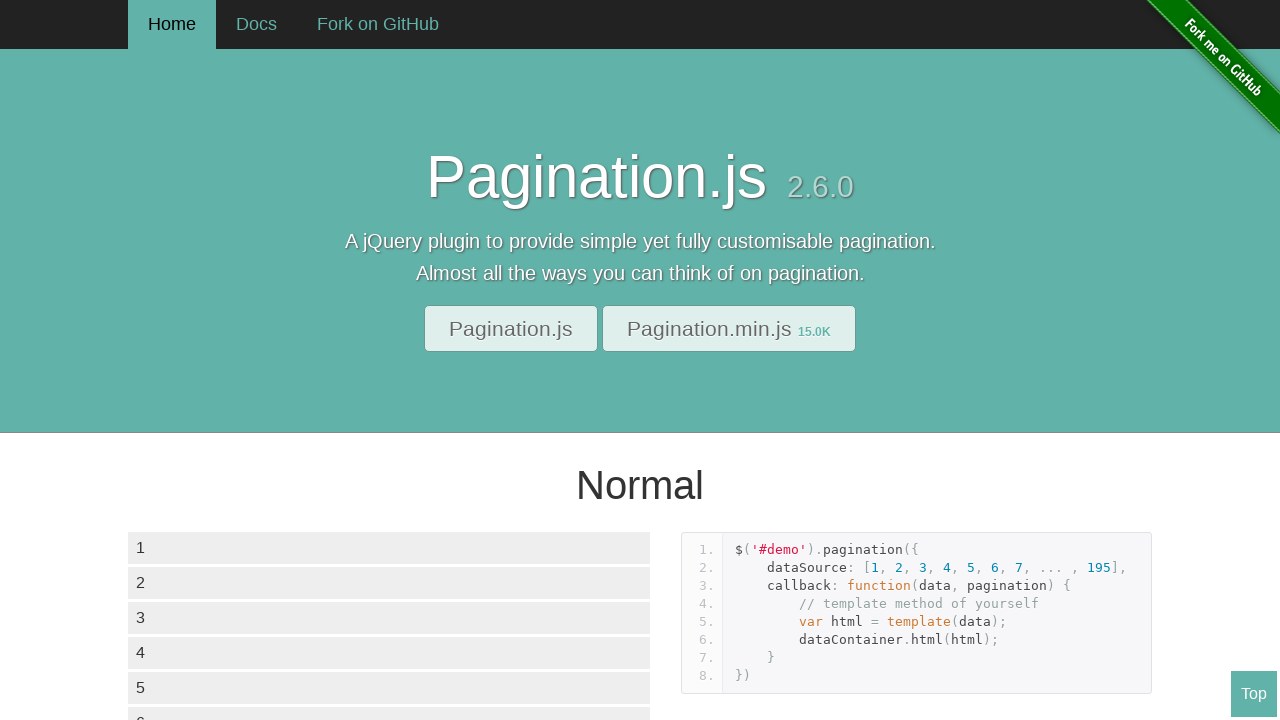

Printed text content from 6th element on first page
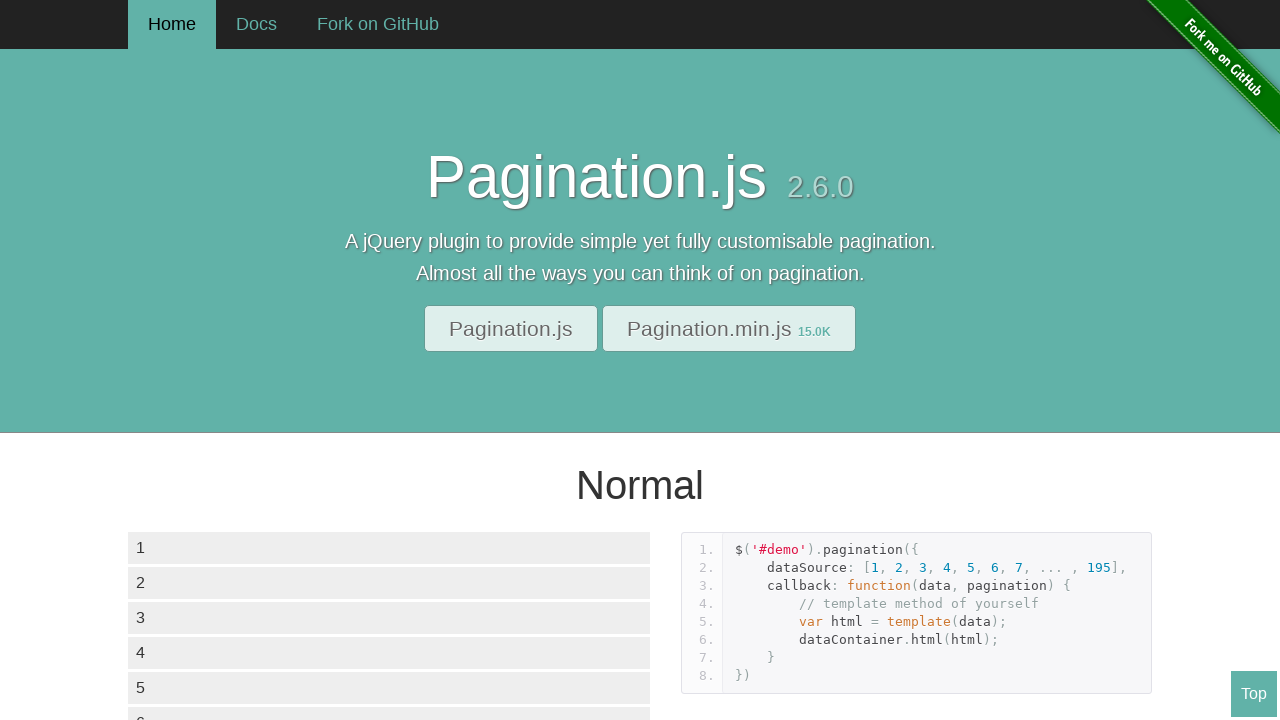

Clicked on page 2 button in pagination at (204, 360) on div.paginationjs-pages ul li >> nth=2
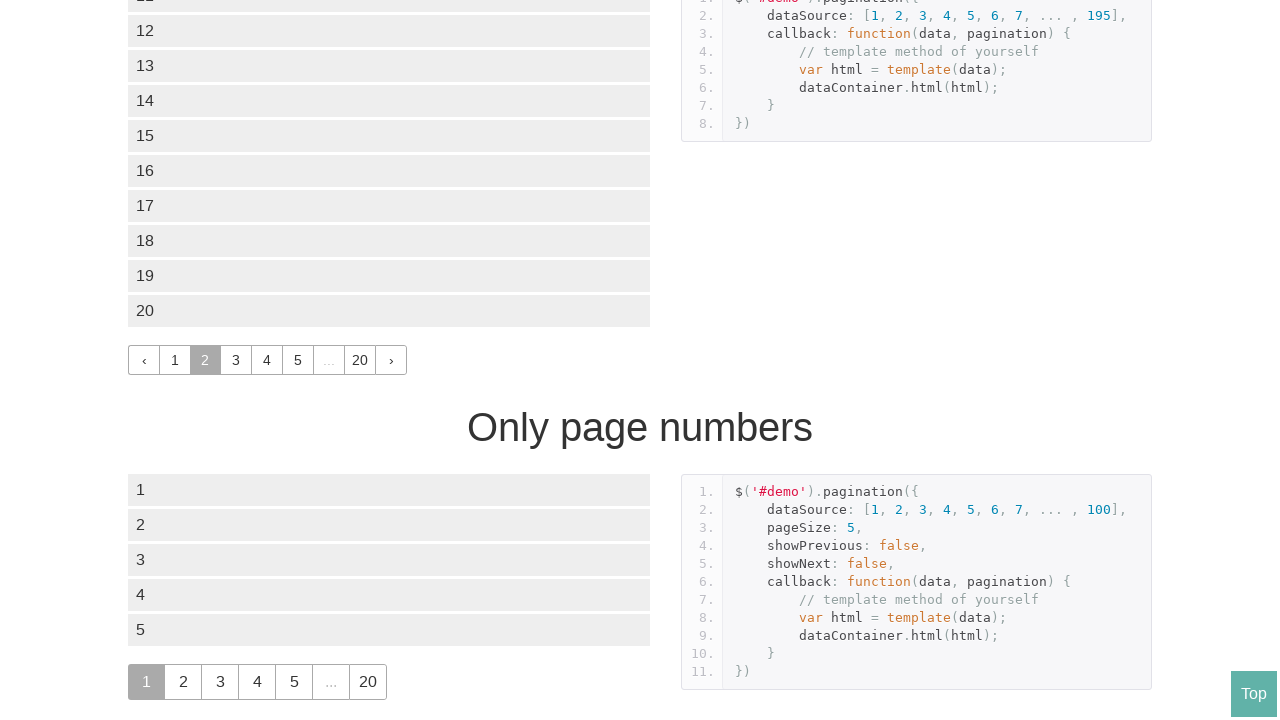

Waited 500ms for second page data to load
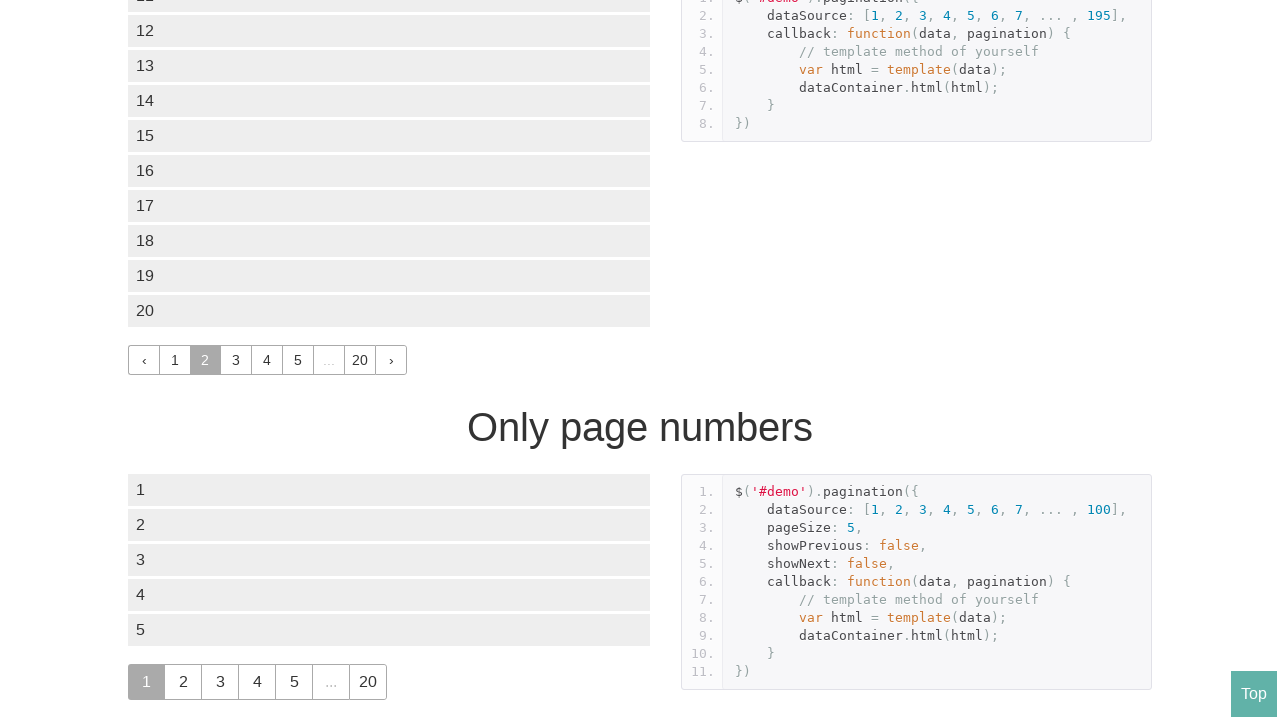

Retrieved list elements from second page
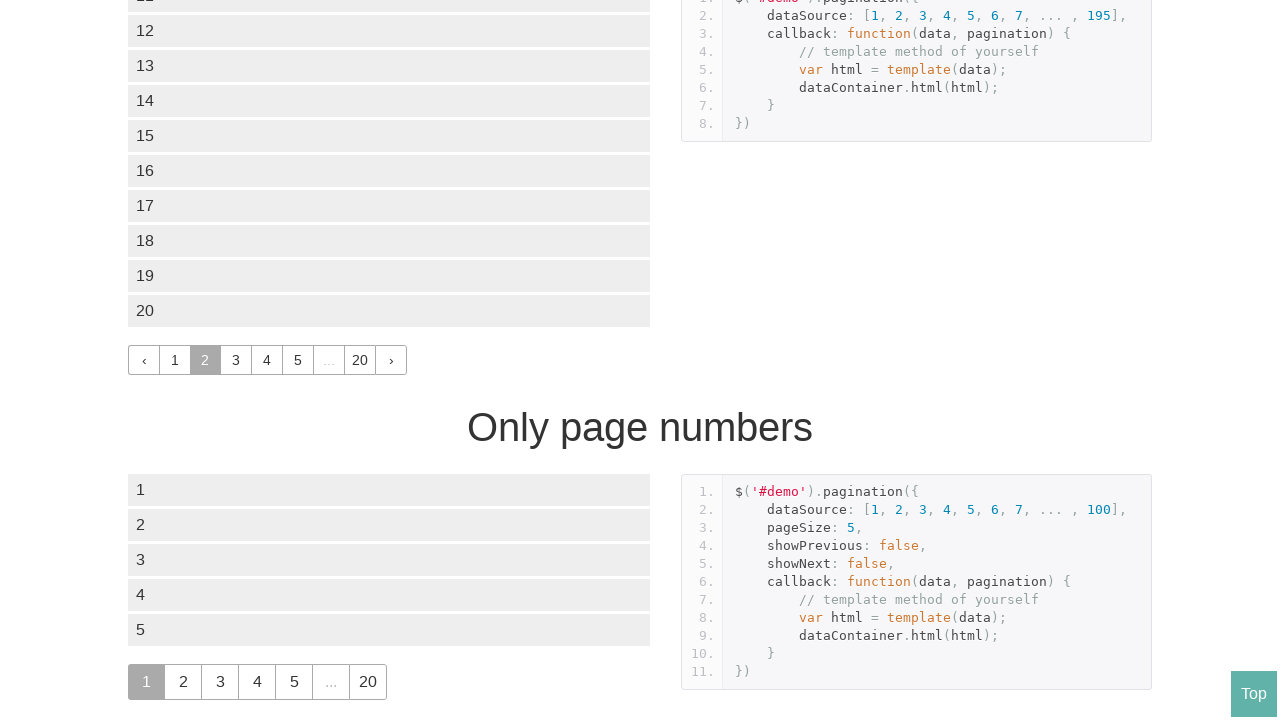

Printed text content from 6th element on second page
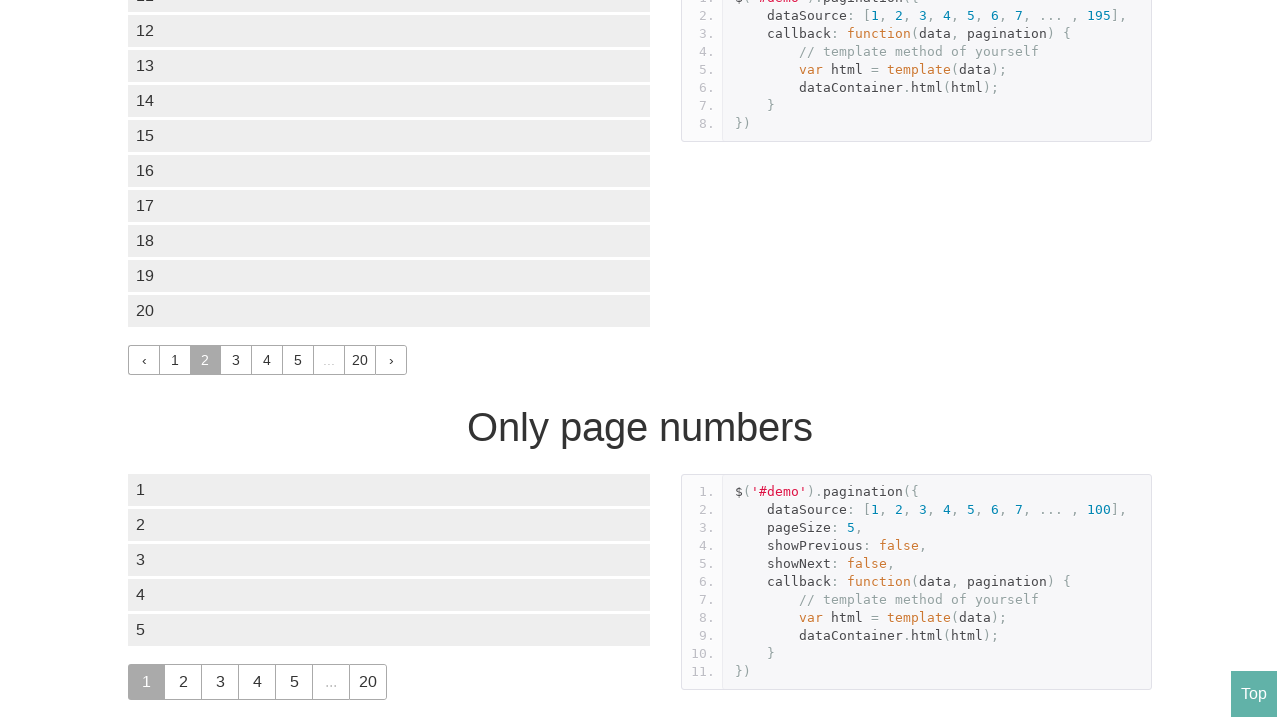

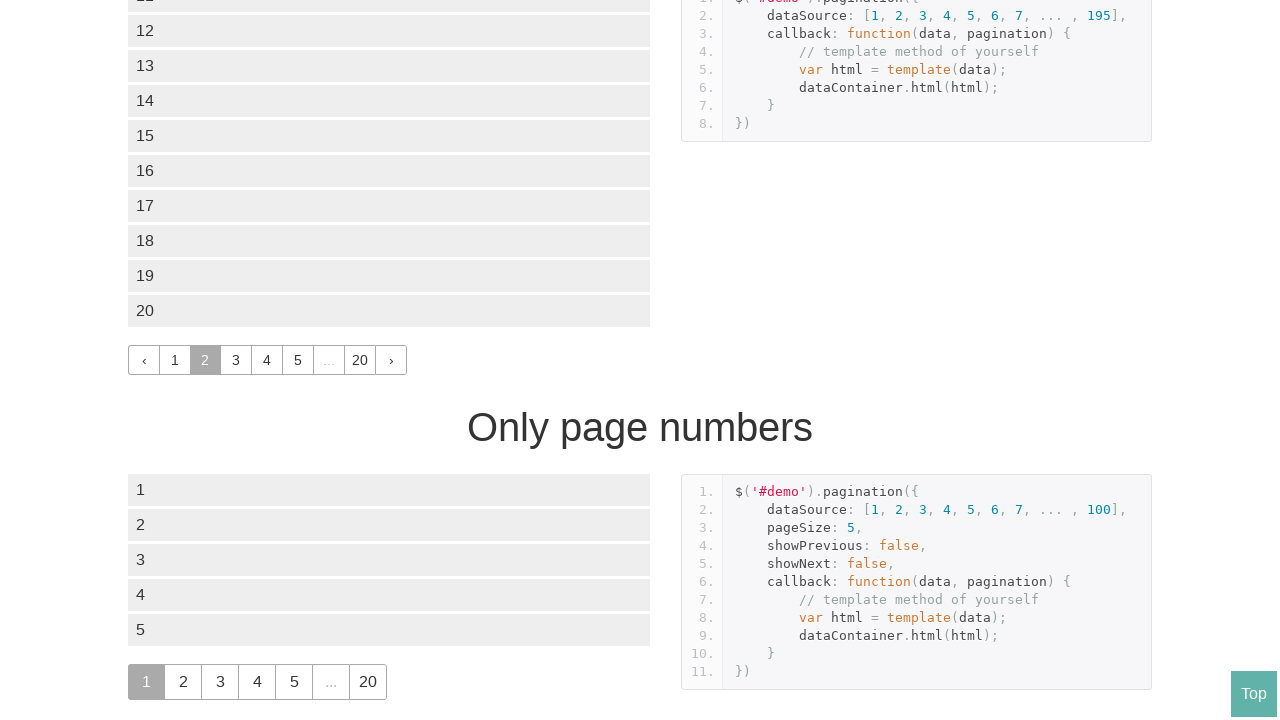